Tests selecting an option from a dropdown list using Selenium's Select helper equivalent, selecting by text and verifying the selection.

Starting URL: http://the-internet.herokuapp.com/dropdown

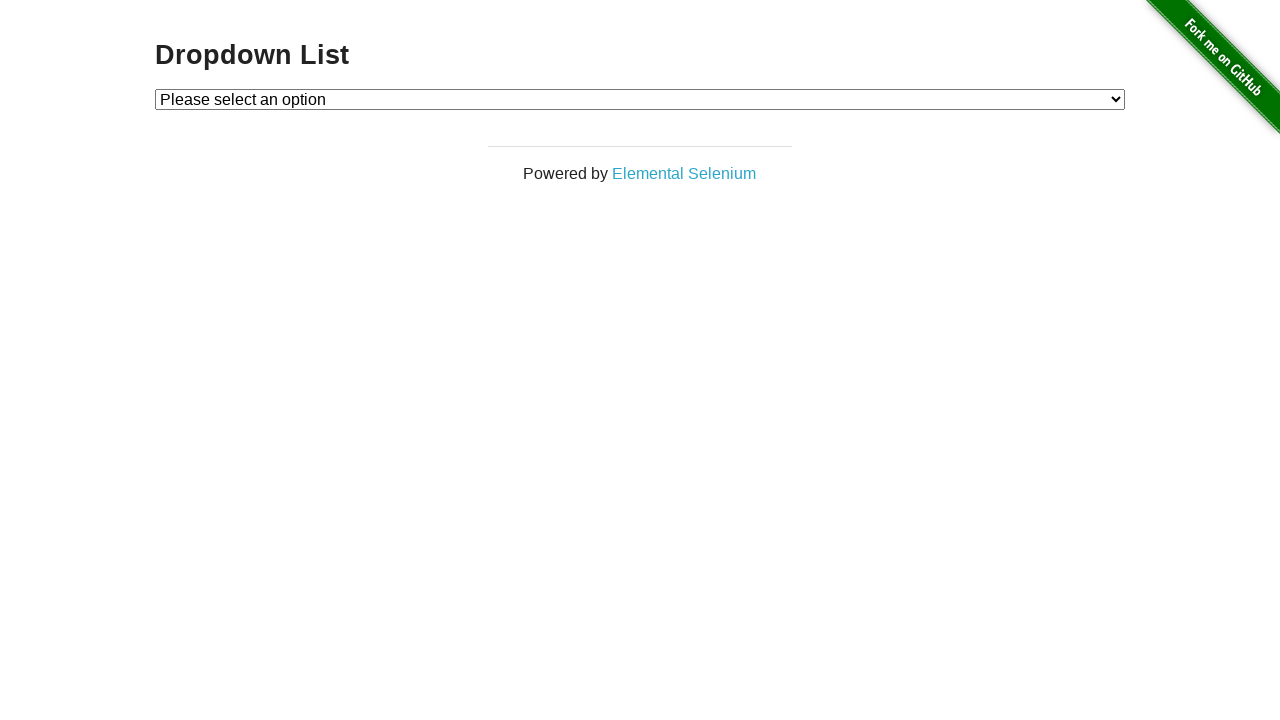

Selected 'Option 1' from dropdown by text on #dropdown
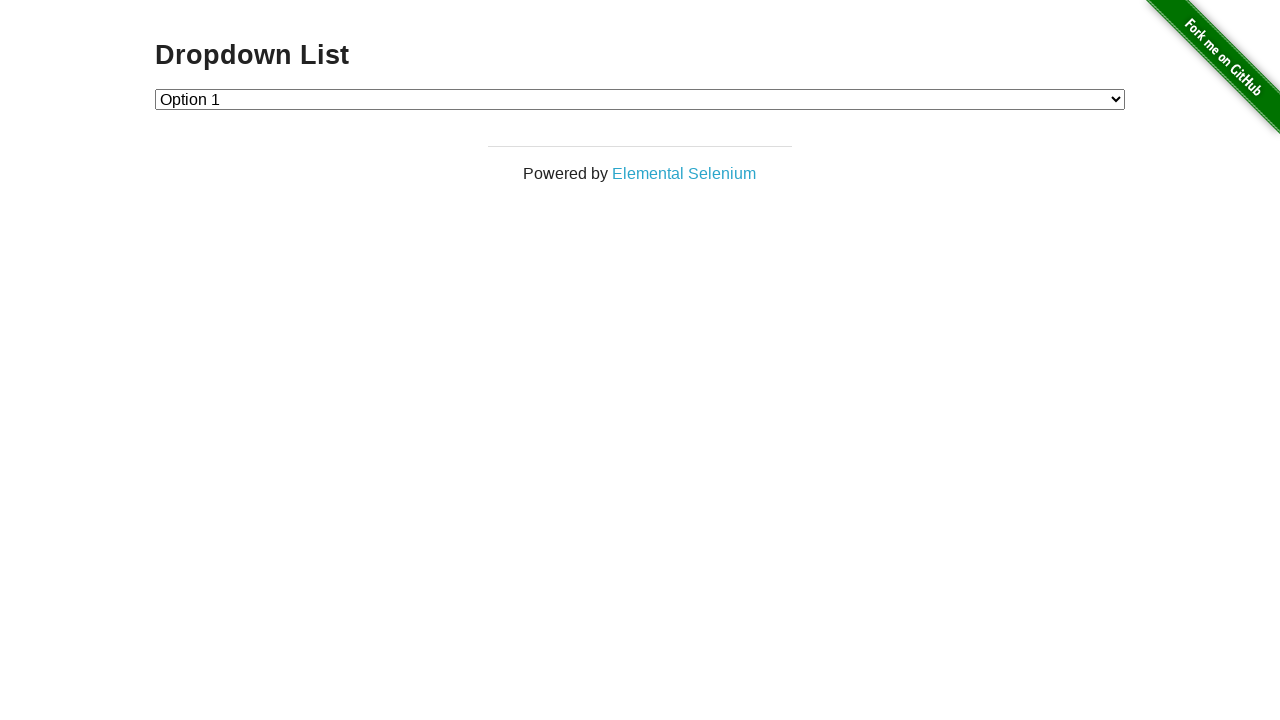

Retrieved selected option text from dropdown
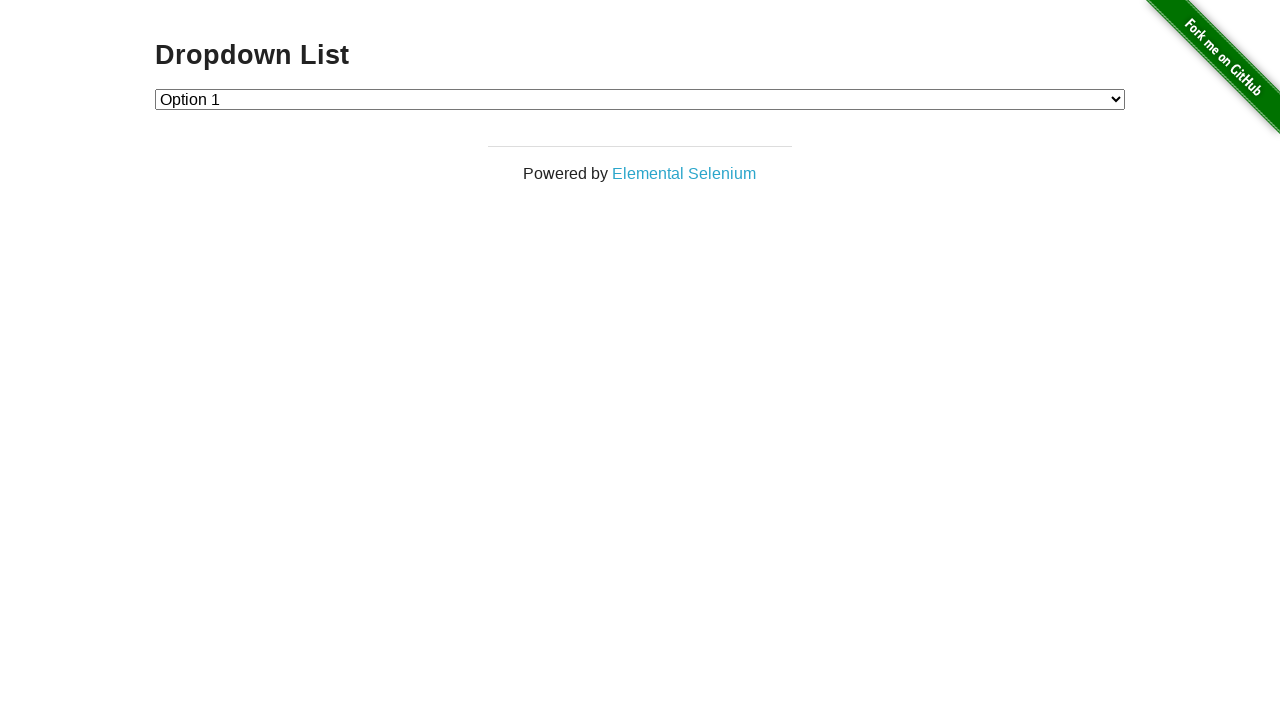

Verified that 'Option 1' is selected in dropdown
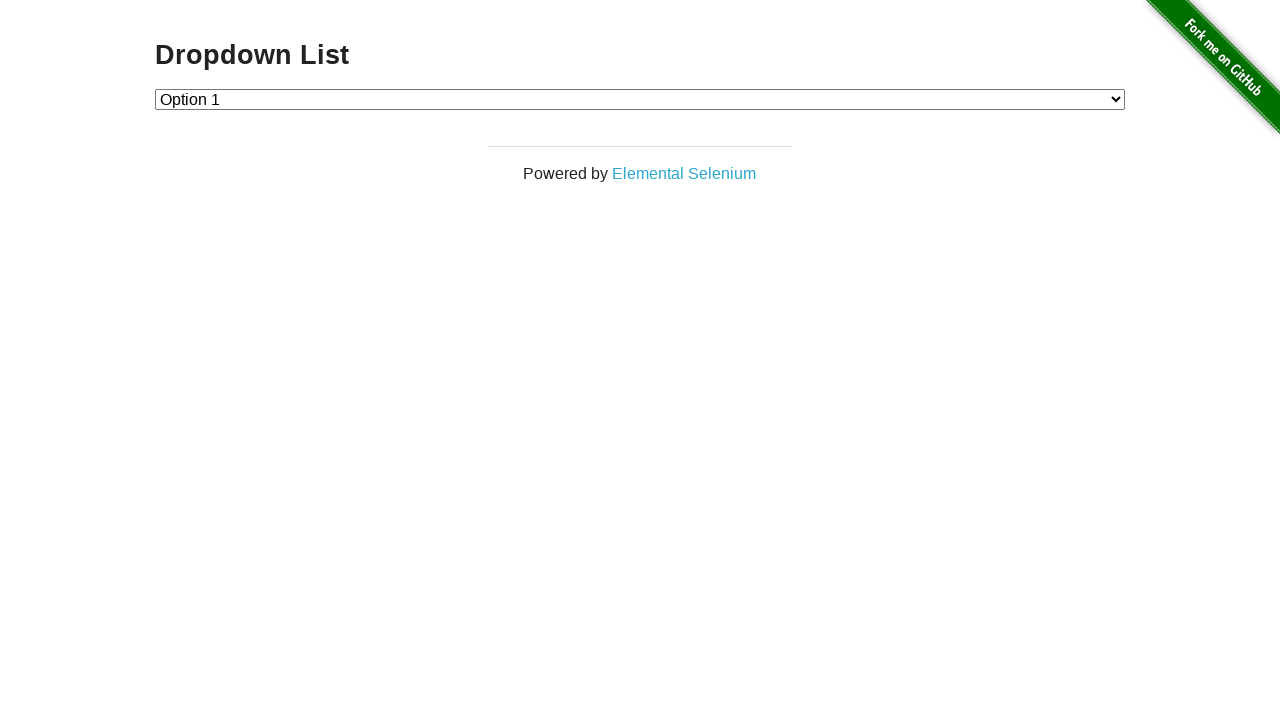

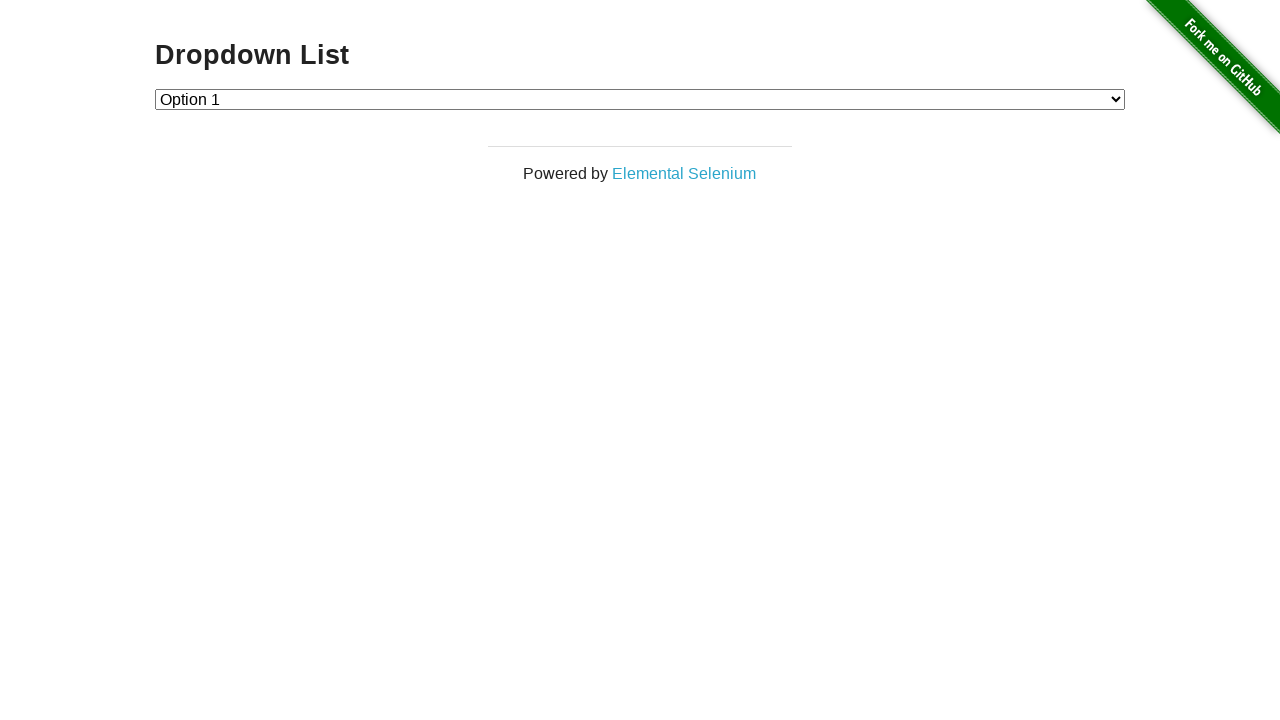